Tests customer login flow by selecting a customer from dropdown and logging in

Starting URL: https://www.globalsqa.com/angularJs-protractor/BankingProject/#/login

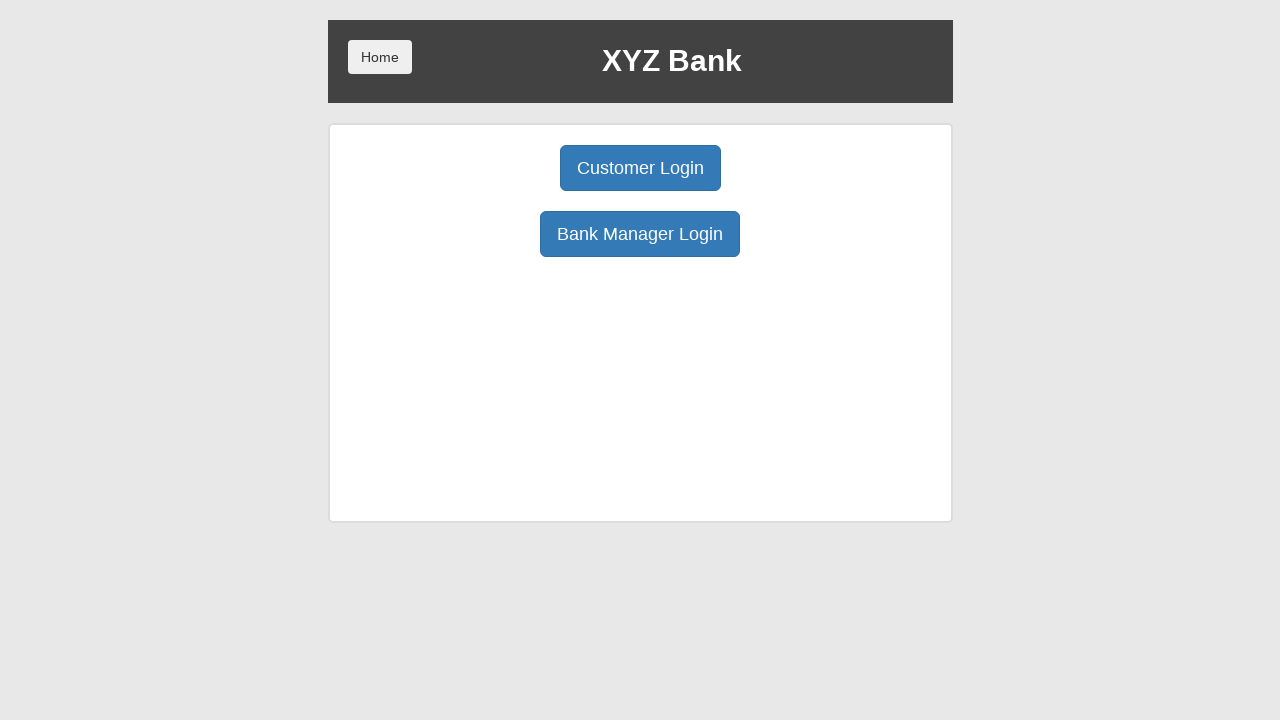

Clicked Customer Login button at (640, 168) on button:has-text('Customer Login')
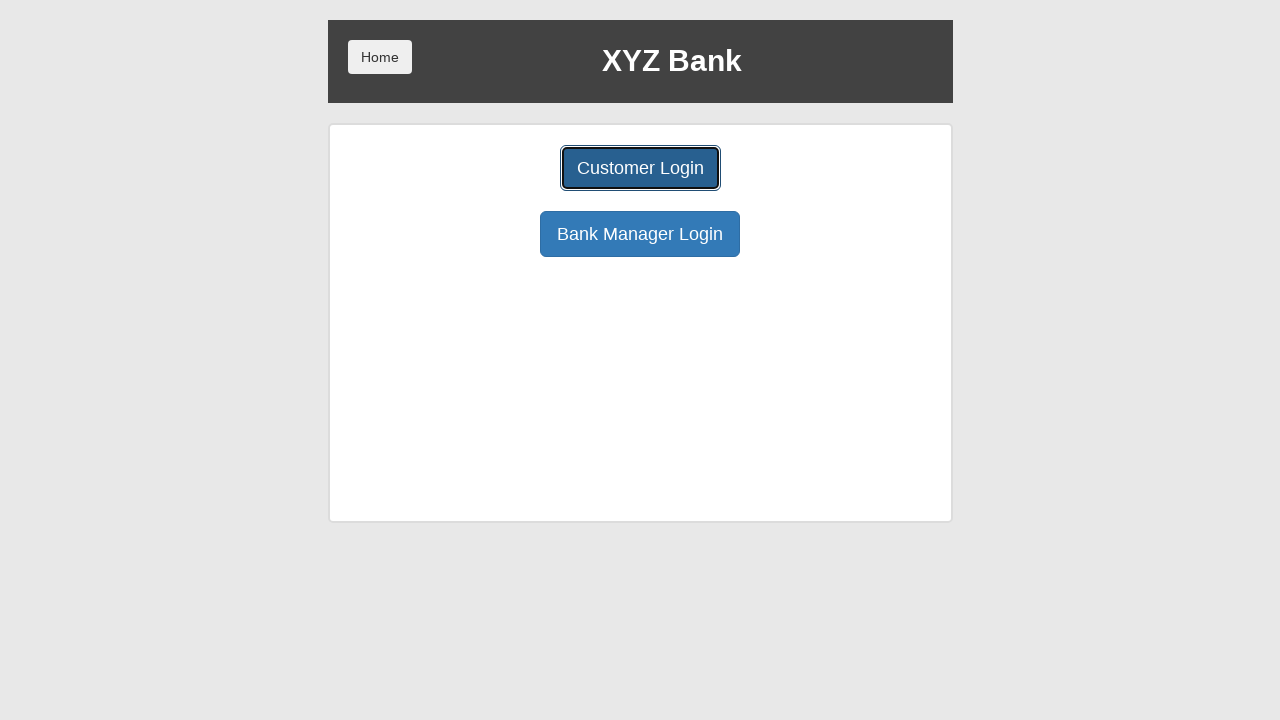

Selected Hermoine Granger from customer dropdown on #userSelect
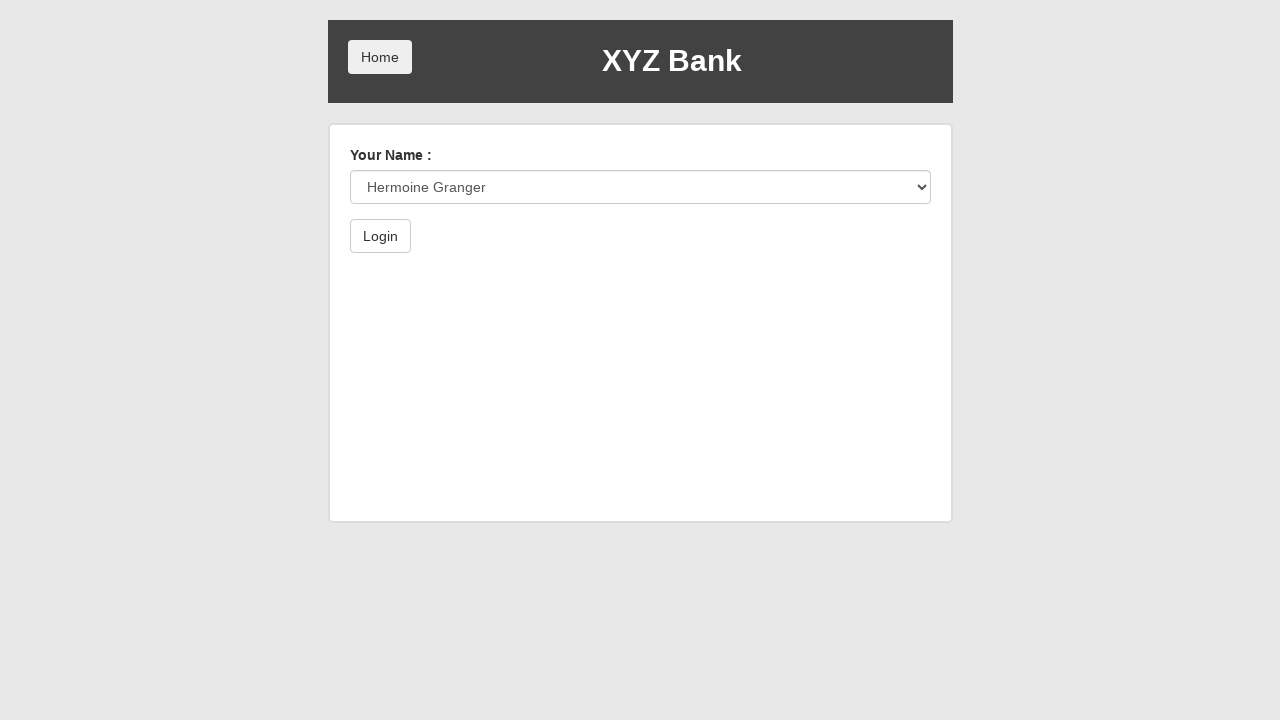

Clicked Login button to complete authentication at (380, 236) on xpath=/html/body/div/div/div[2]/div/form/button
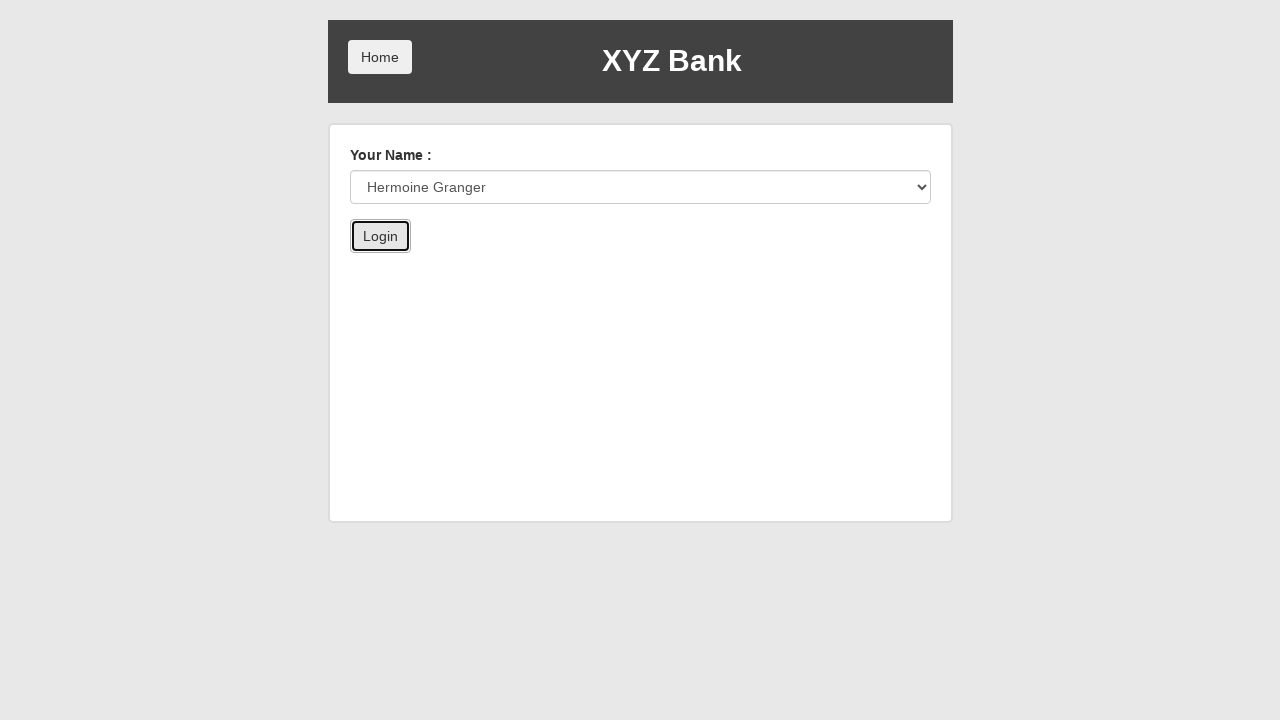

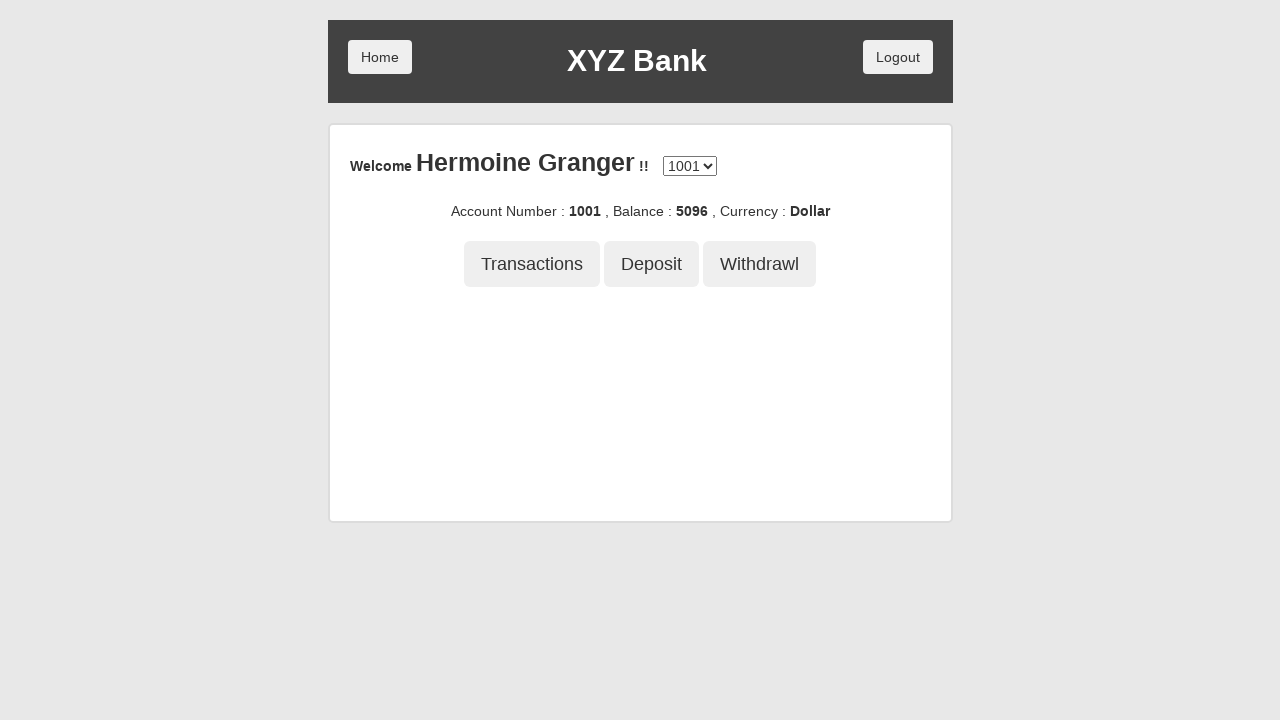